Tests the search functionality on Python.org by entering a search term "lambda" and clicking the search button

Starting URL: https://www.python.org

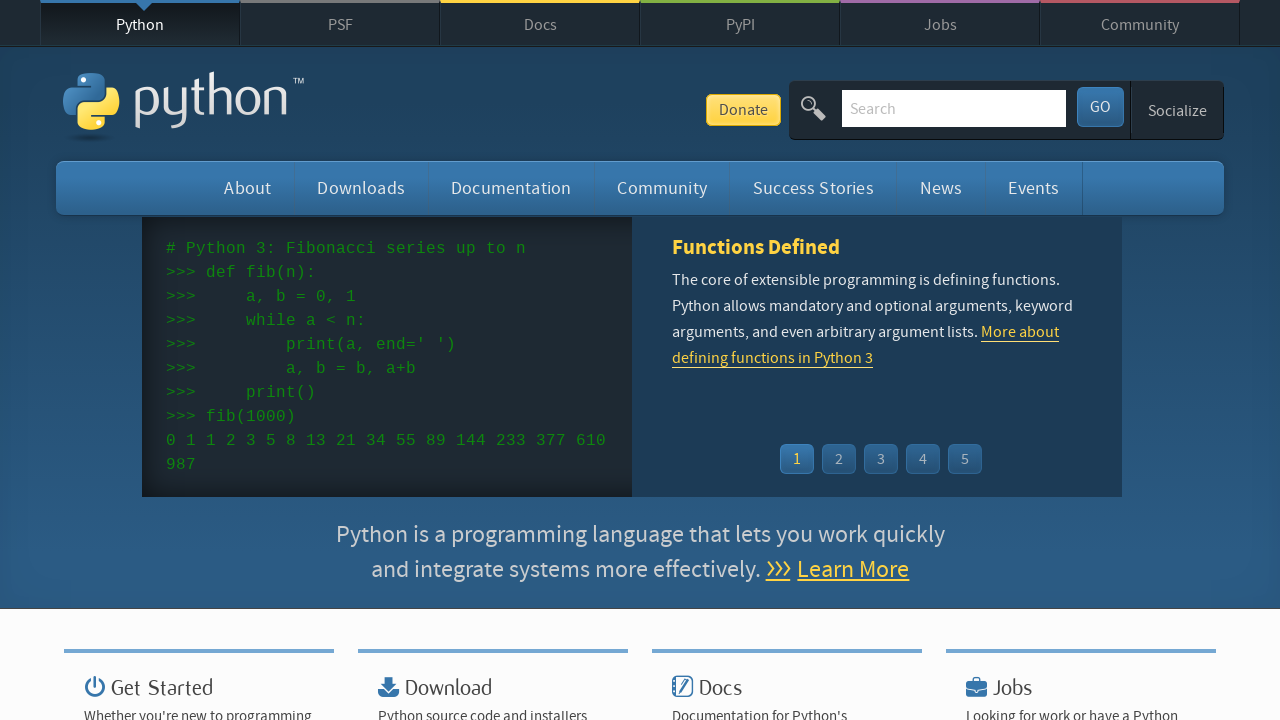

Filled search field with 'lambda' on .search-field
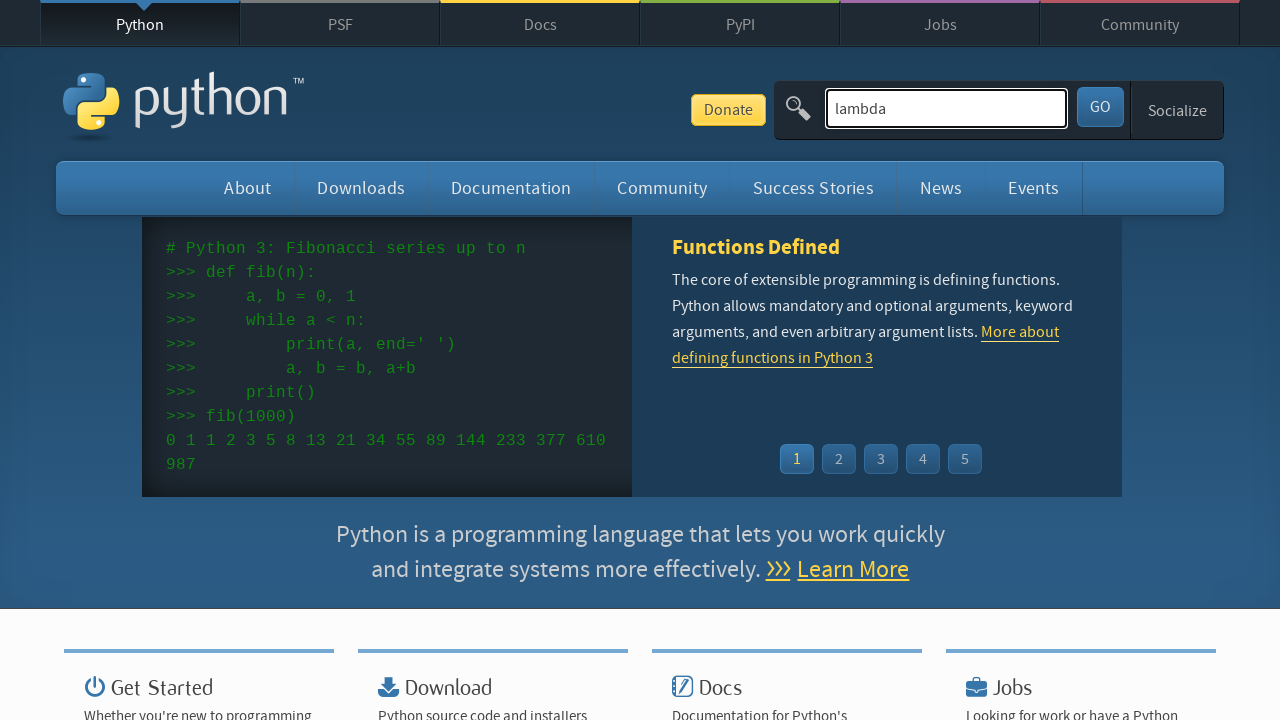

Clicked search button at (1100, 107) on .search-button
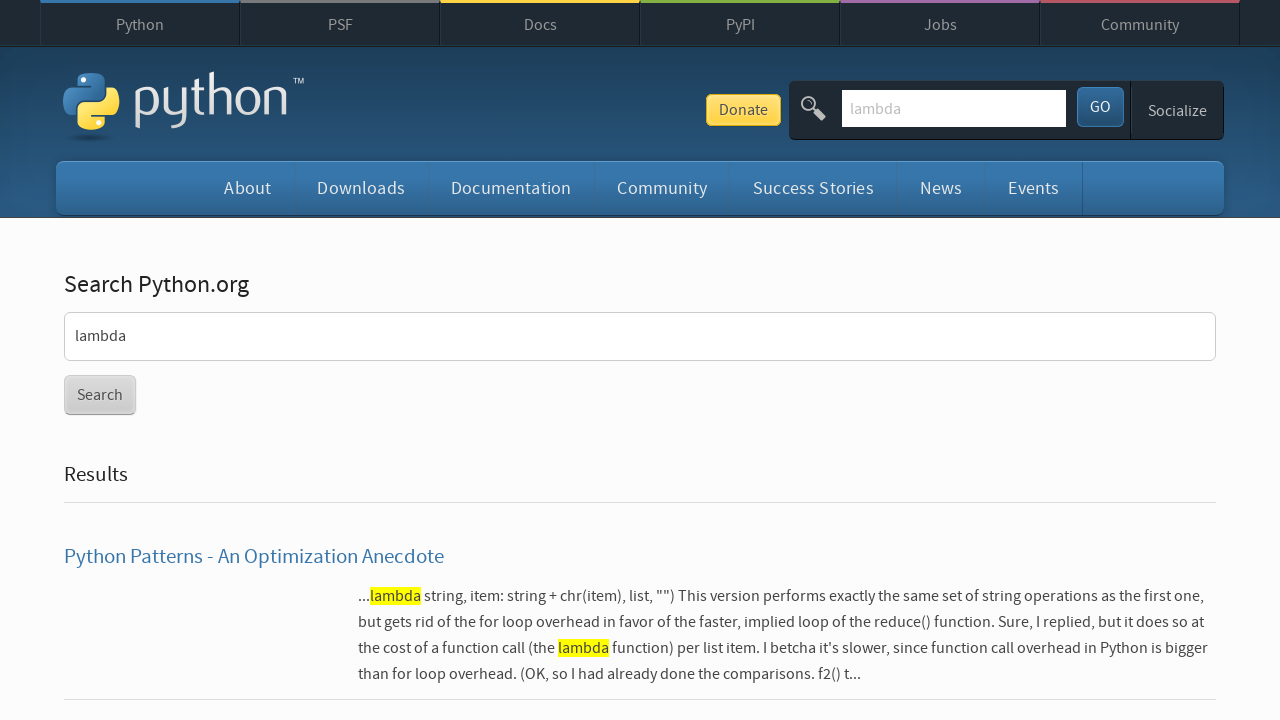

Search results loaded successfully
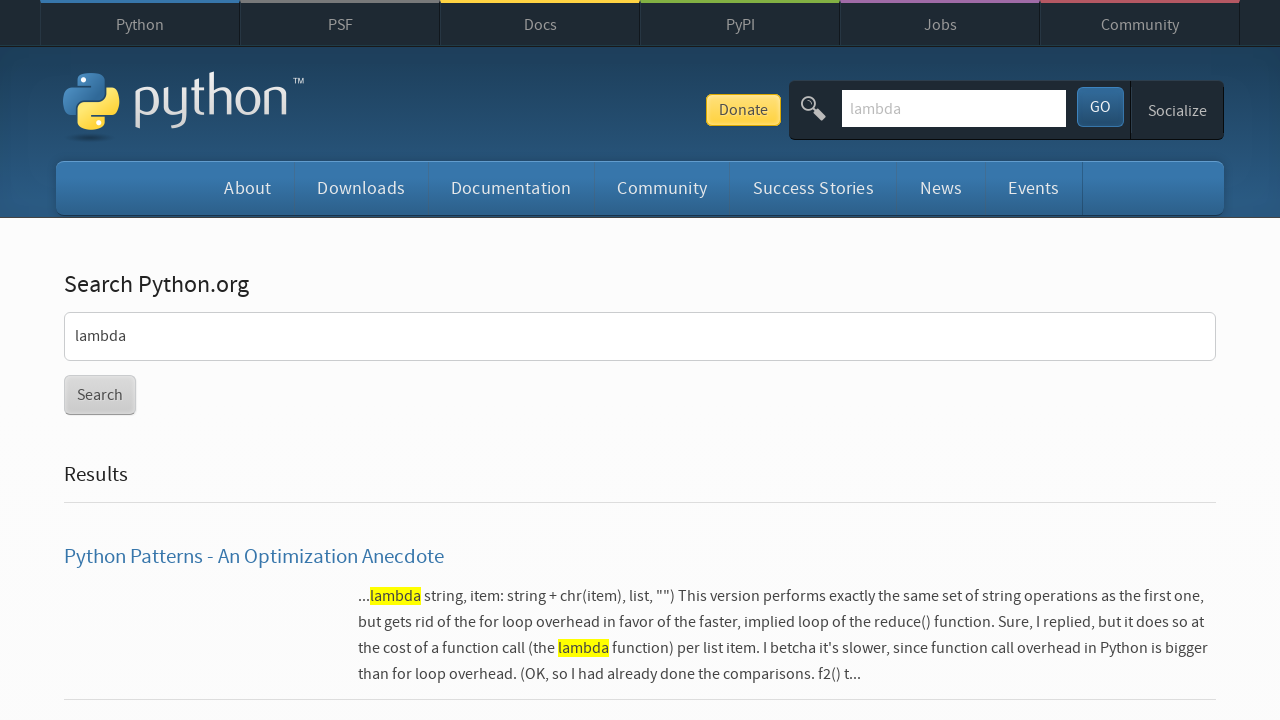

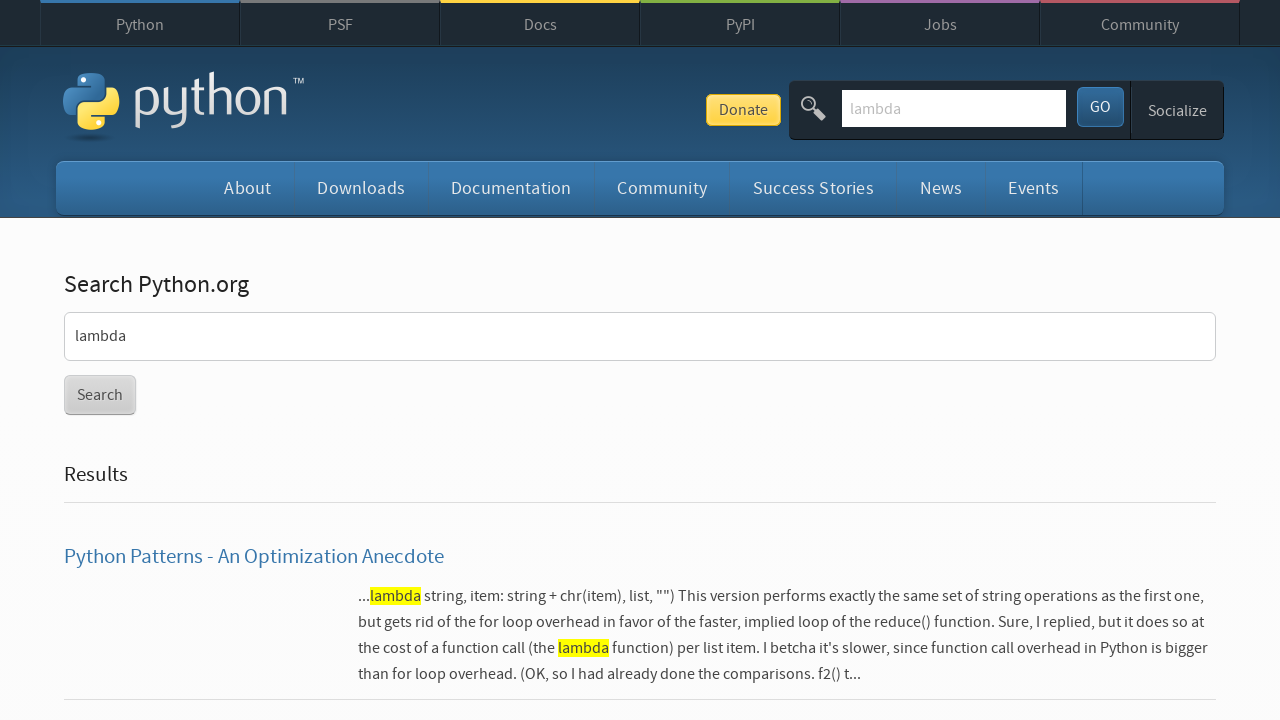